Tests the Playwright documentation website by verifying the page title, checking the "Get Started" link attributes, clicking it, and verifying navigation to the intro page

Starting URL: https://playwright.dev

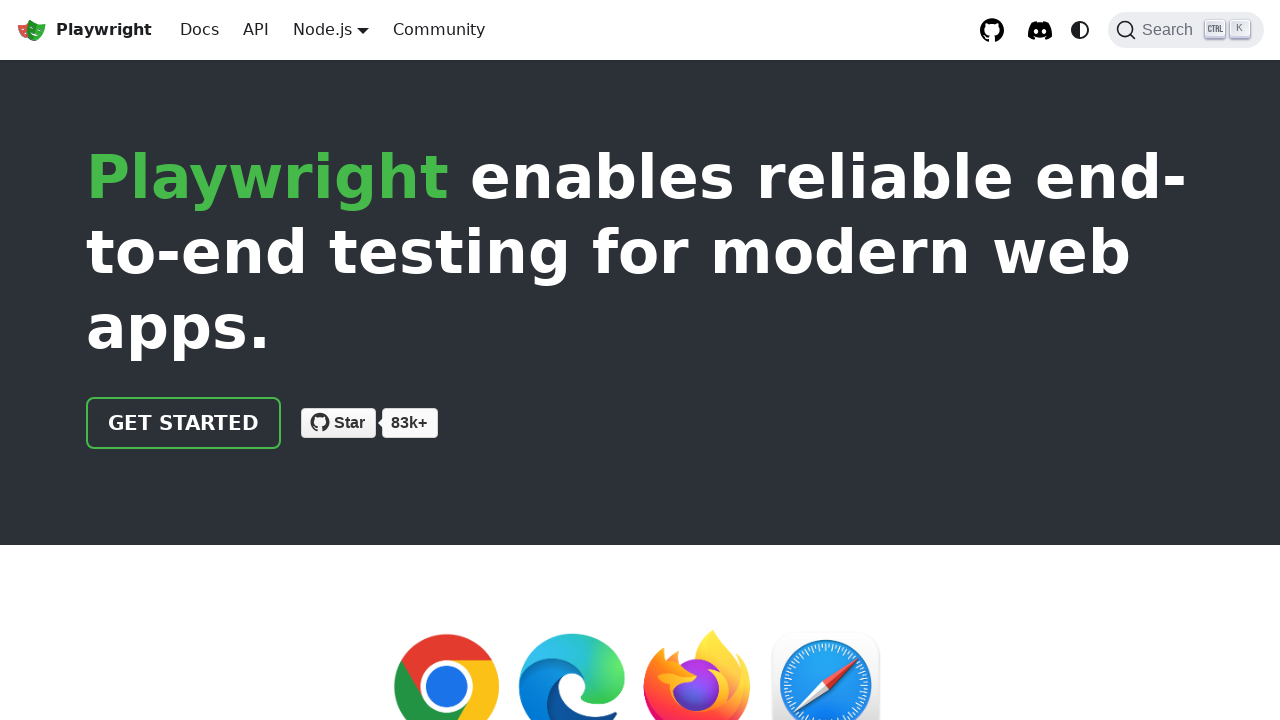

Verified page title contains 'Playwright'
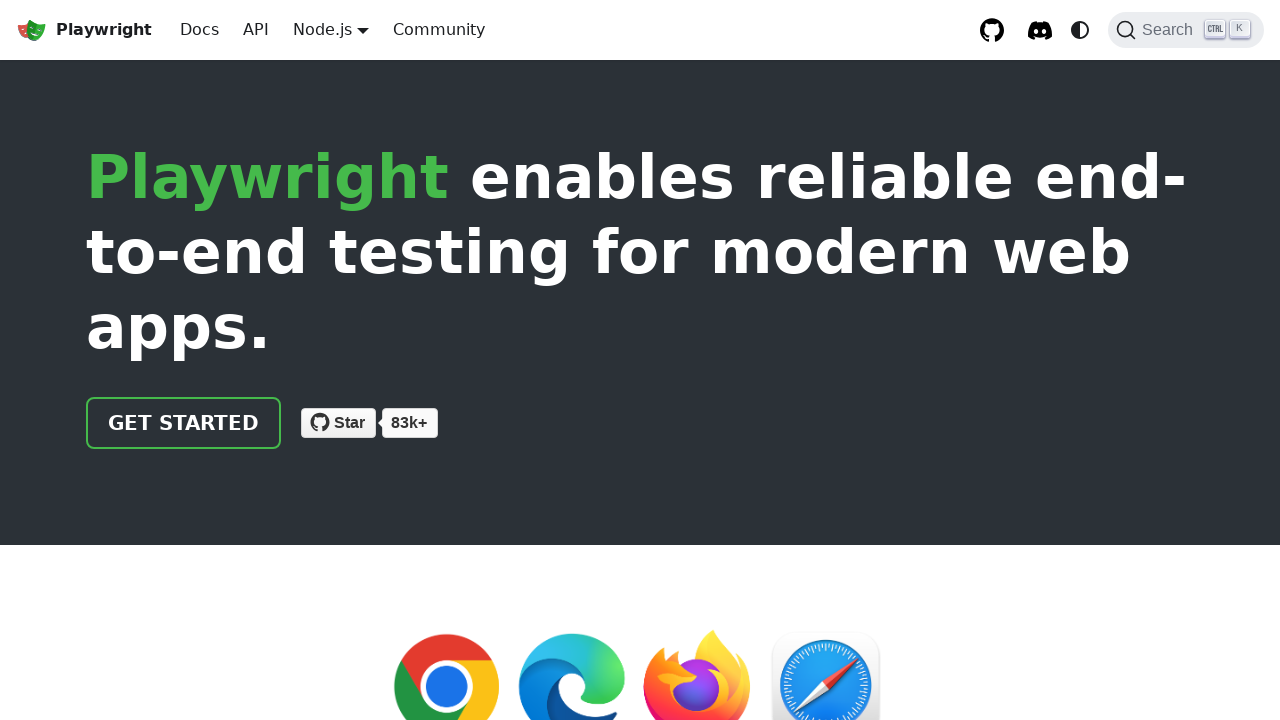

Located 'Get Started' link element
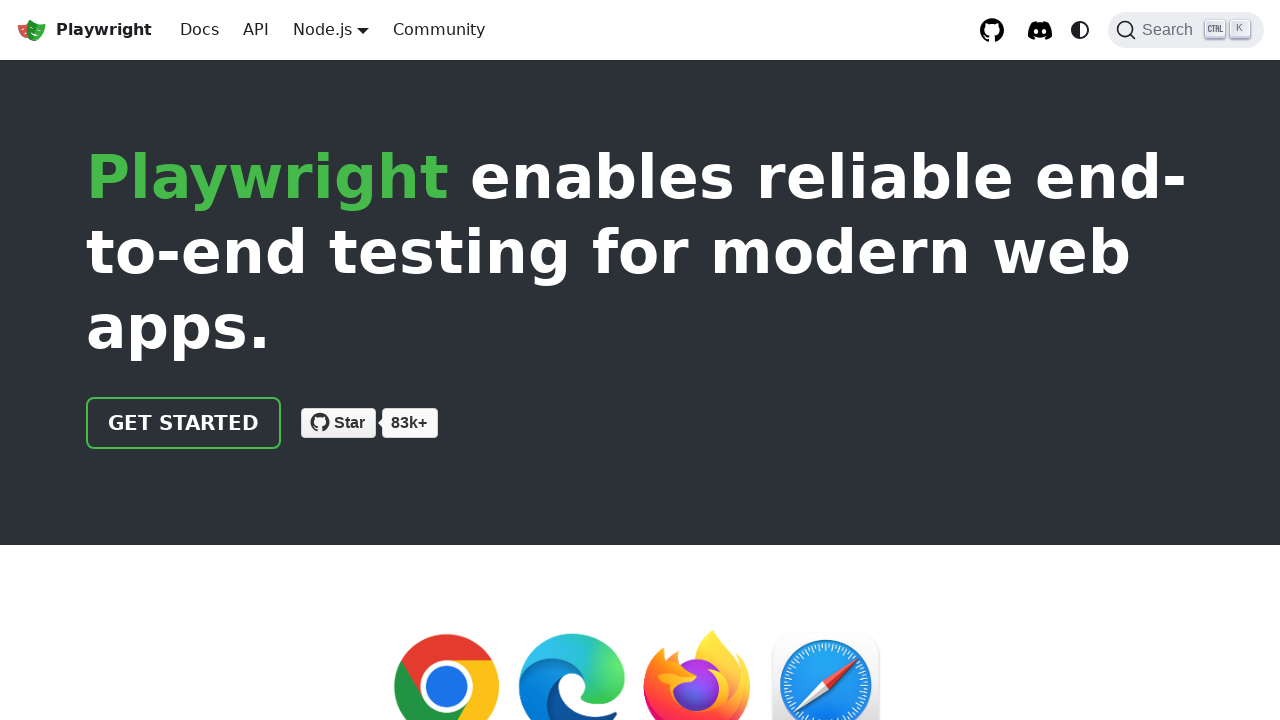

Verified 'Get Started' link href attribute is '/docs/intro'
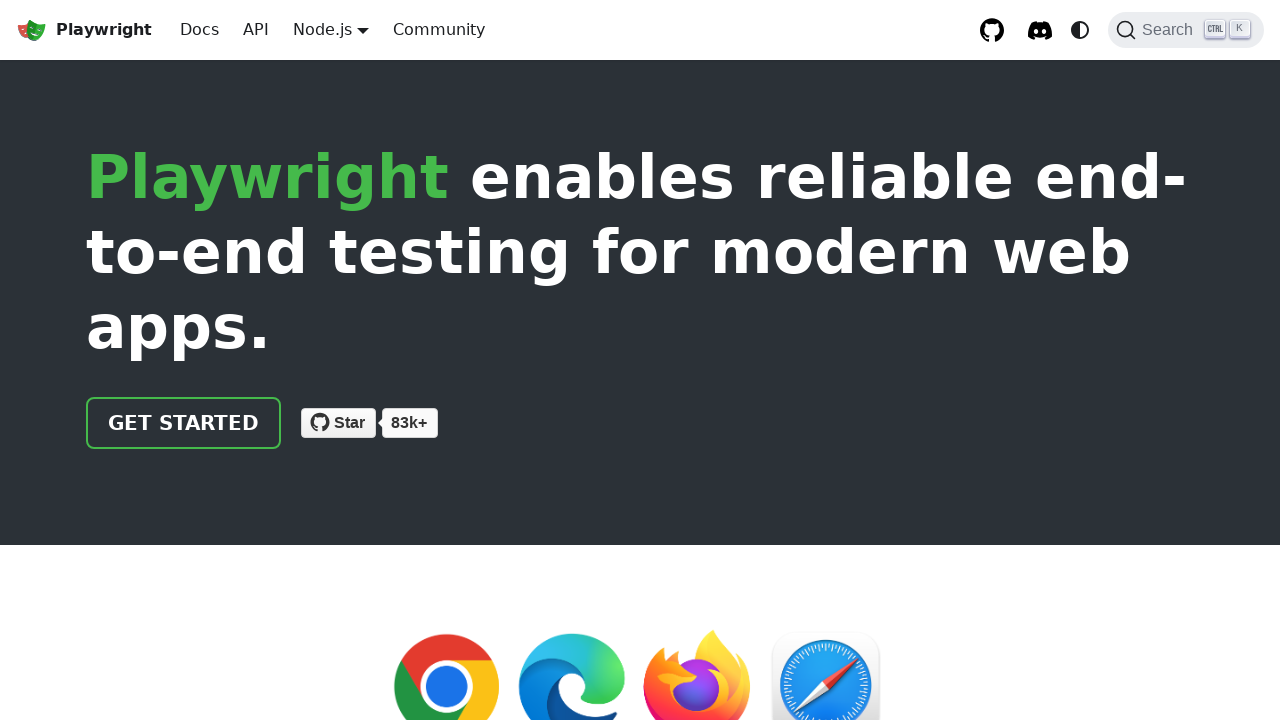

Clicked 'Get Started' link at (184, 423) on internal:role=link[name="Get Started"i]
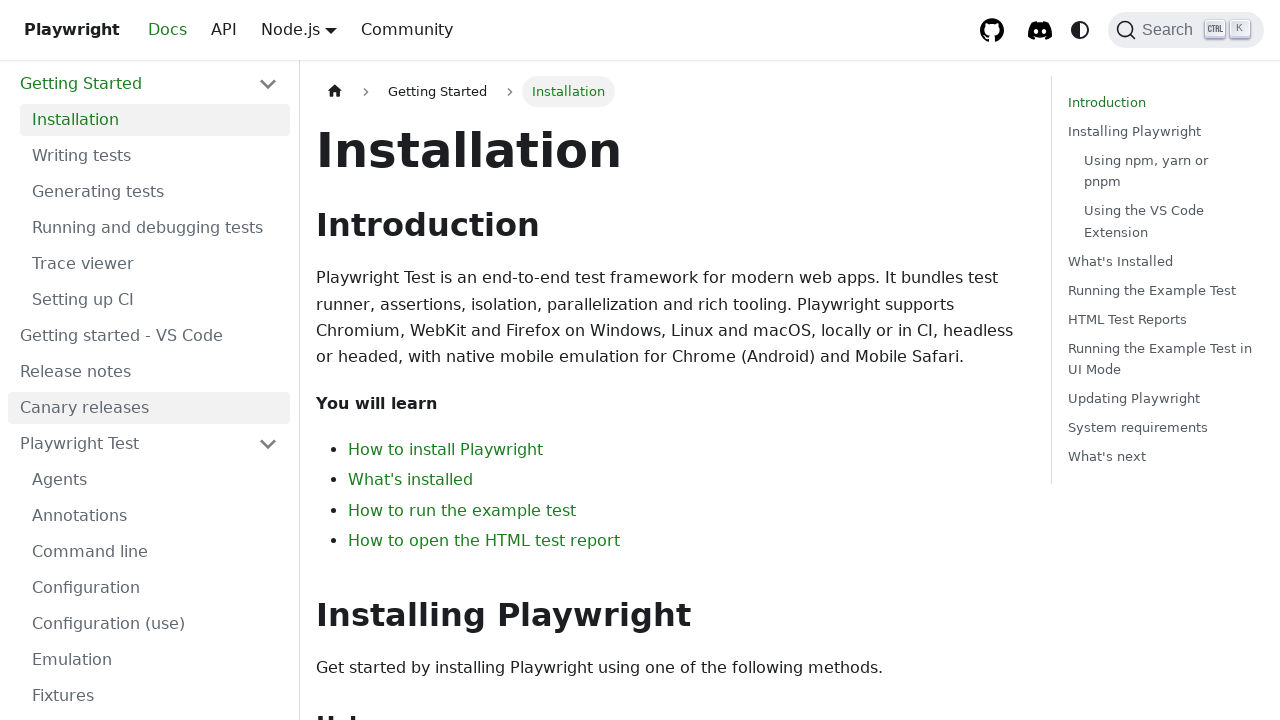

Navigated to intro page and URL verified
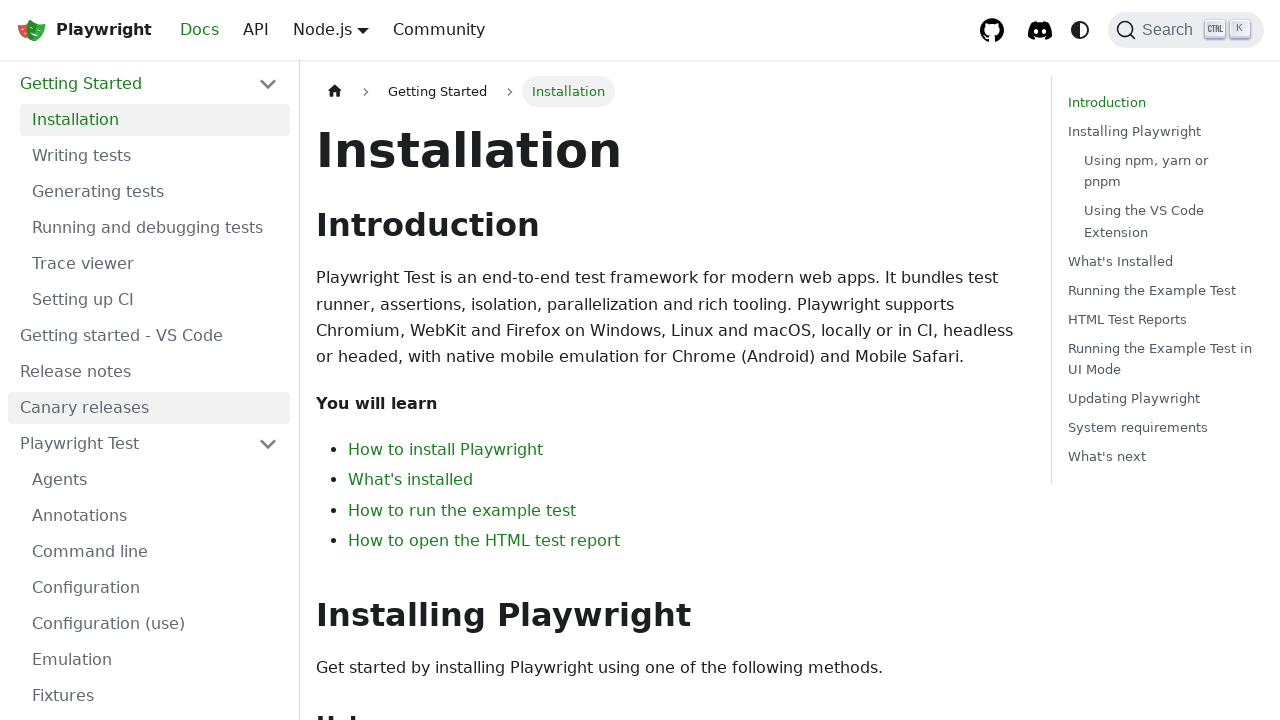

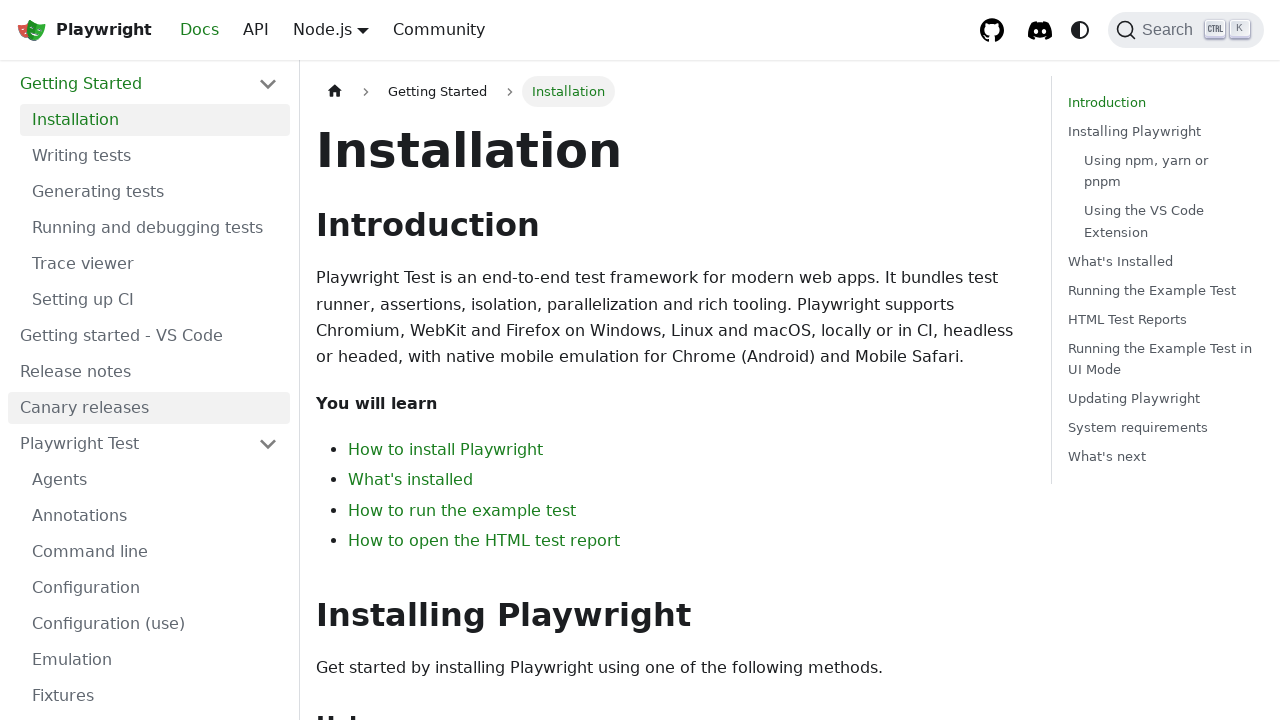